Navigates to Greens Technology course content page, scrolls to a specific section, clicks on it to expand, then clicks on a DAY 10 TASK link which opens in a new window

Starting URL: http://greenstech.in/selenium-course-content.html

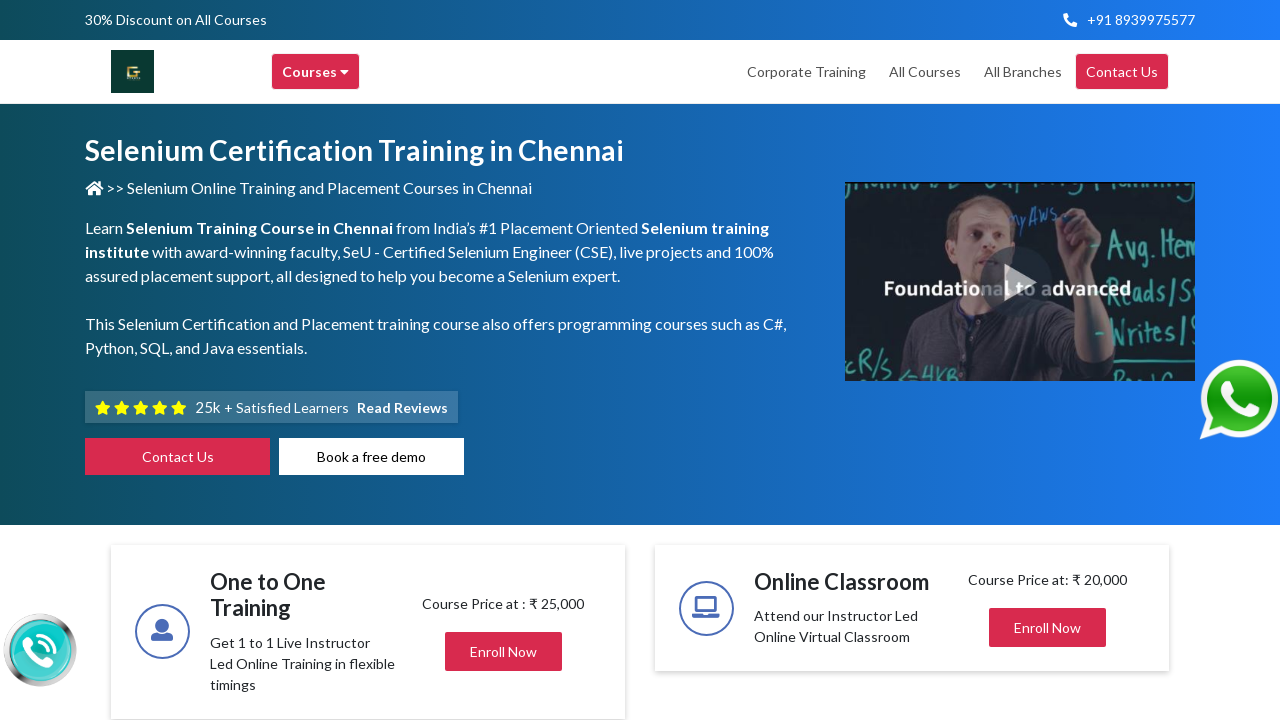

Scrolled to heading303 section
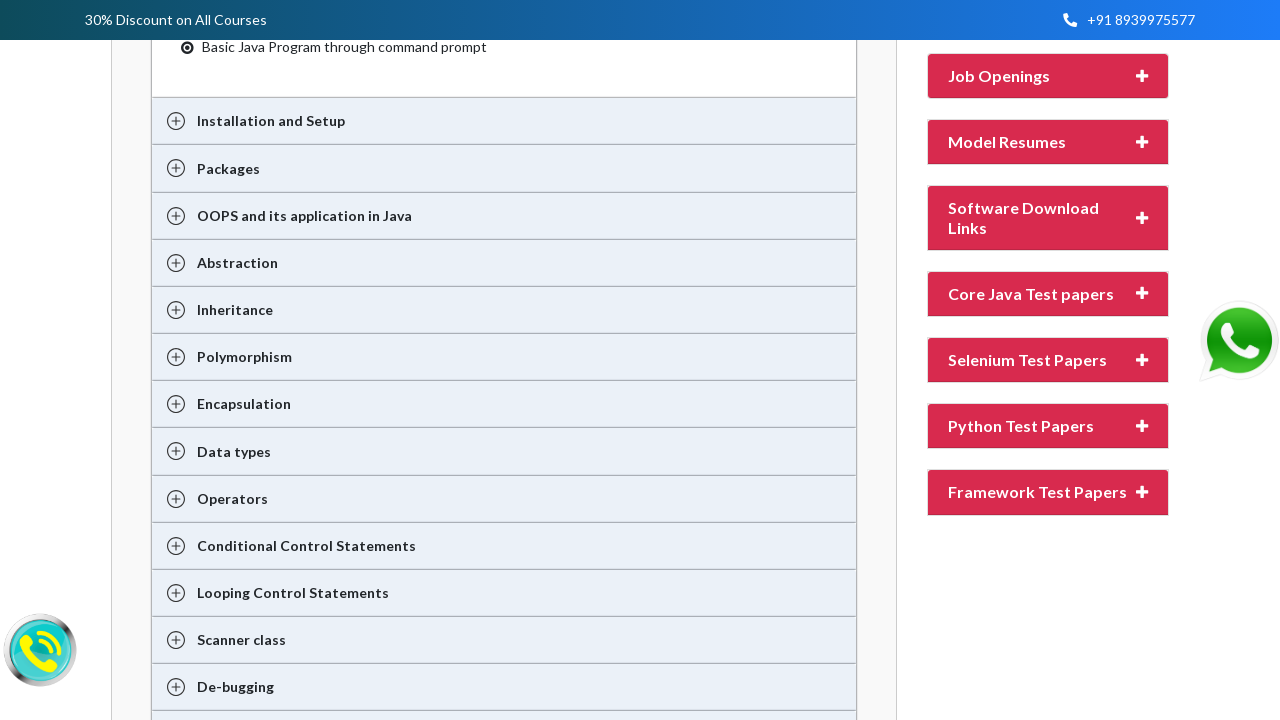

Waited 2 seconds for section to be ready
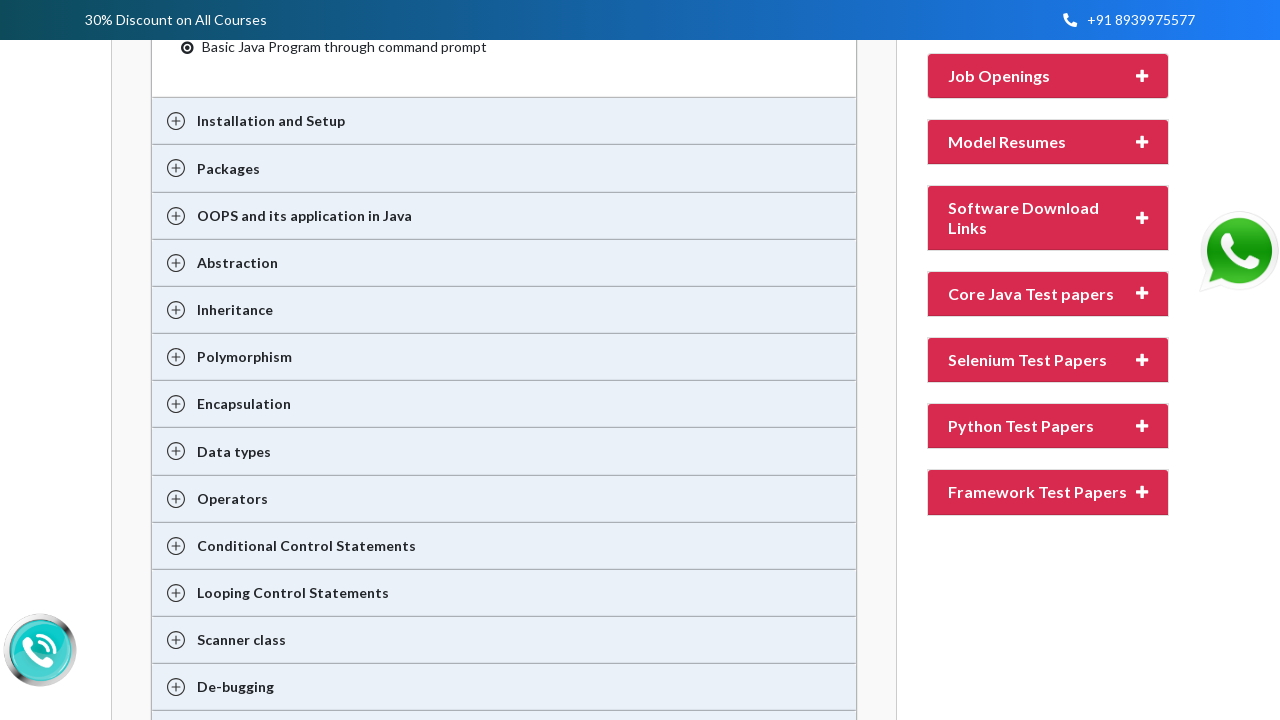

Clicked on heading303 to expand section at (1048, 360) on xpath=//div[@id='heading303']
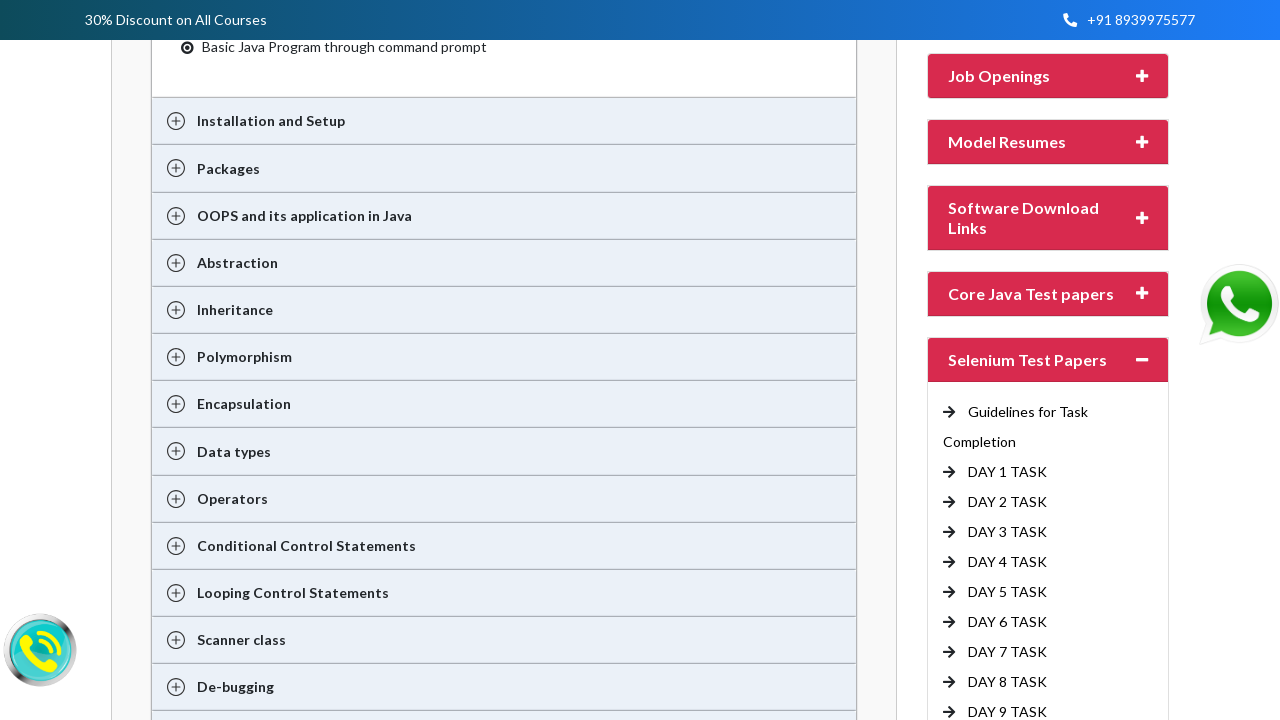

Clicked on DAY 10 TASK link at (1012, 361) on xpath=//a[text()=' DAY 10 TASK']
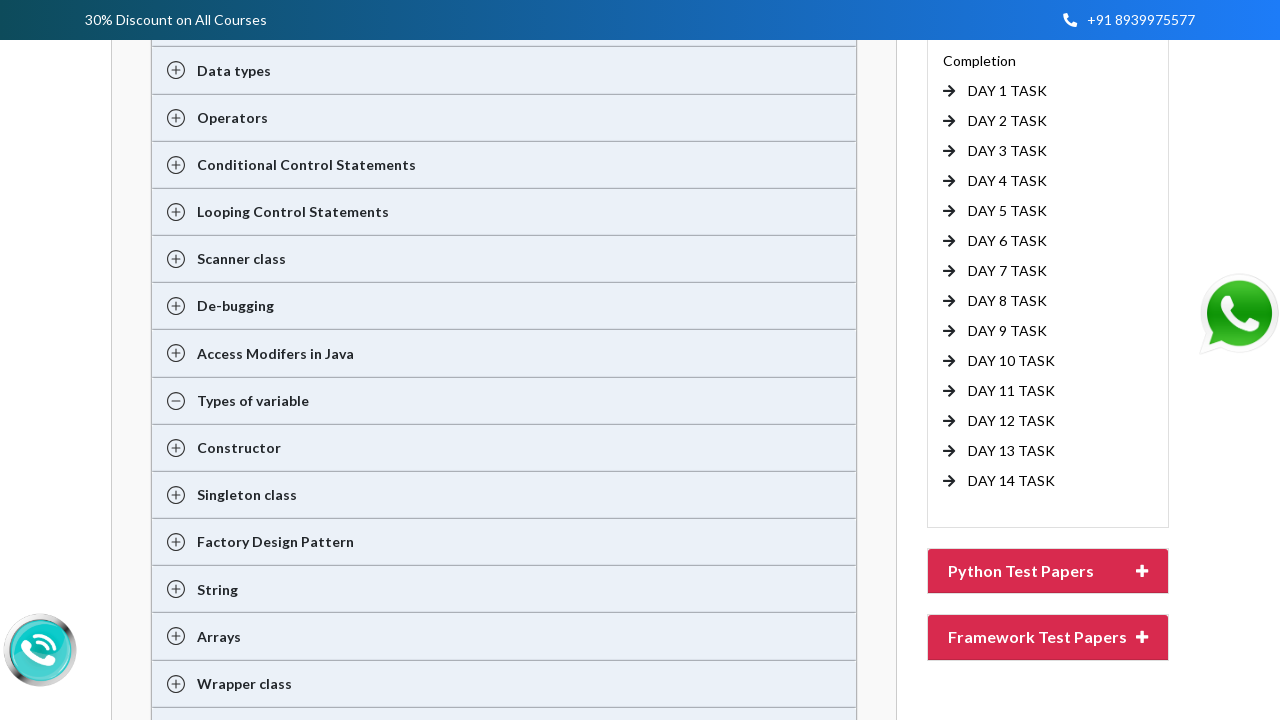

New popup window opened with DAY 10 TASK content
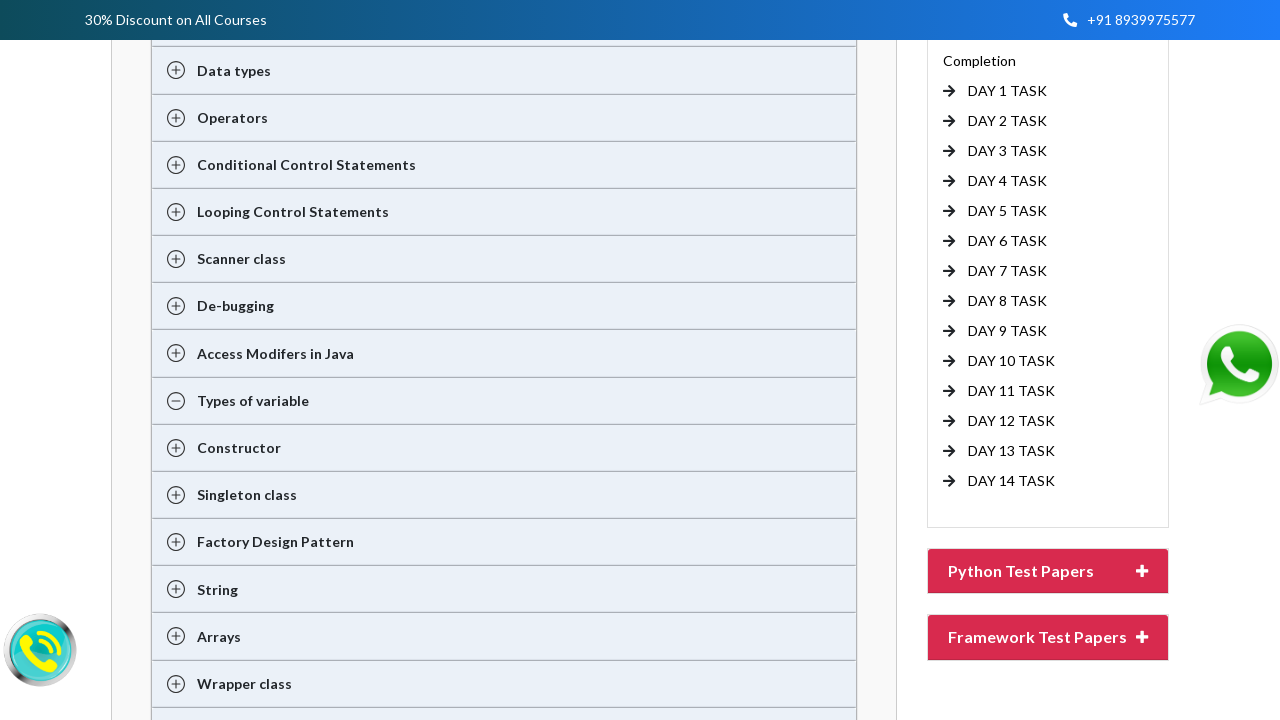

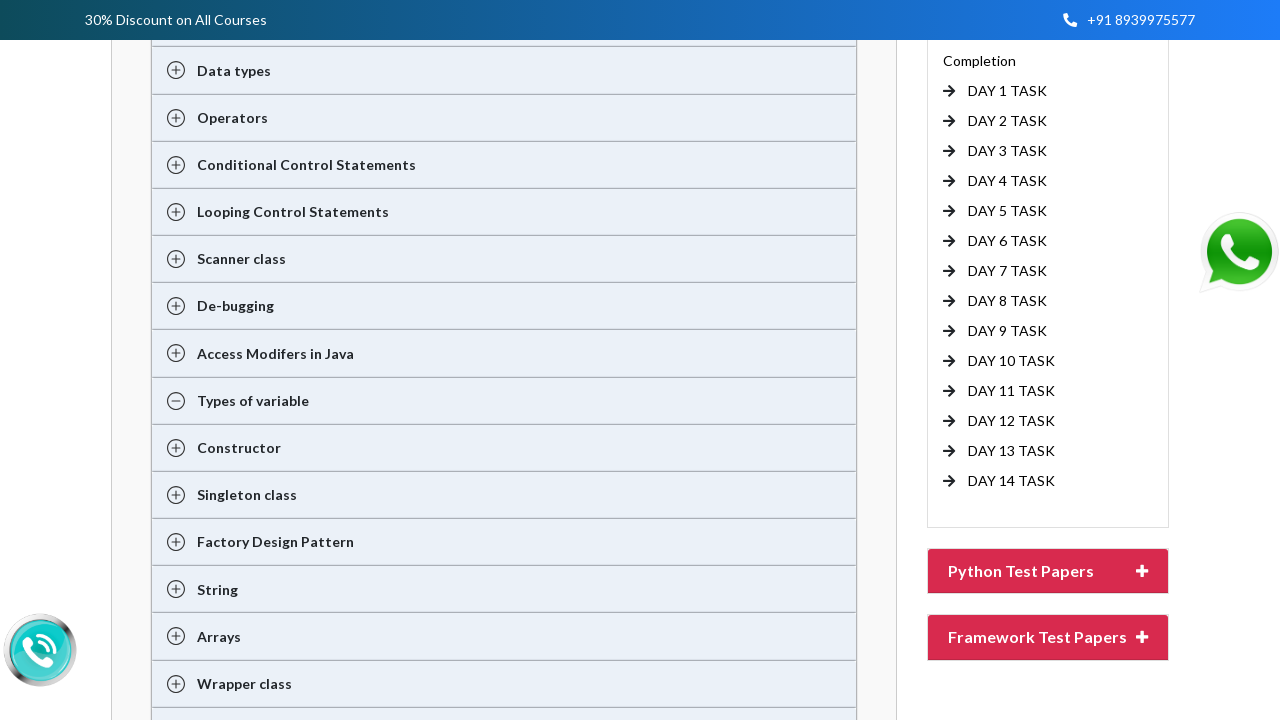